Navigates to Fanfou website and verifies the page loads by checking the title is present

Starting URL: http://www.fanfou.com/

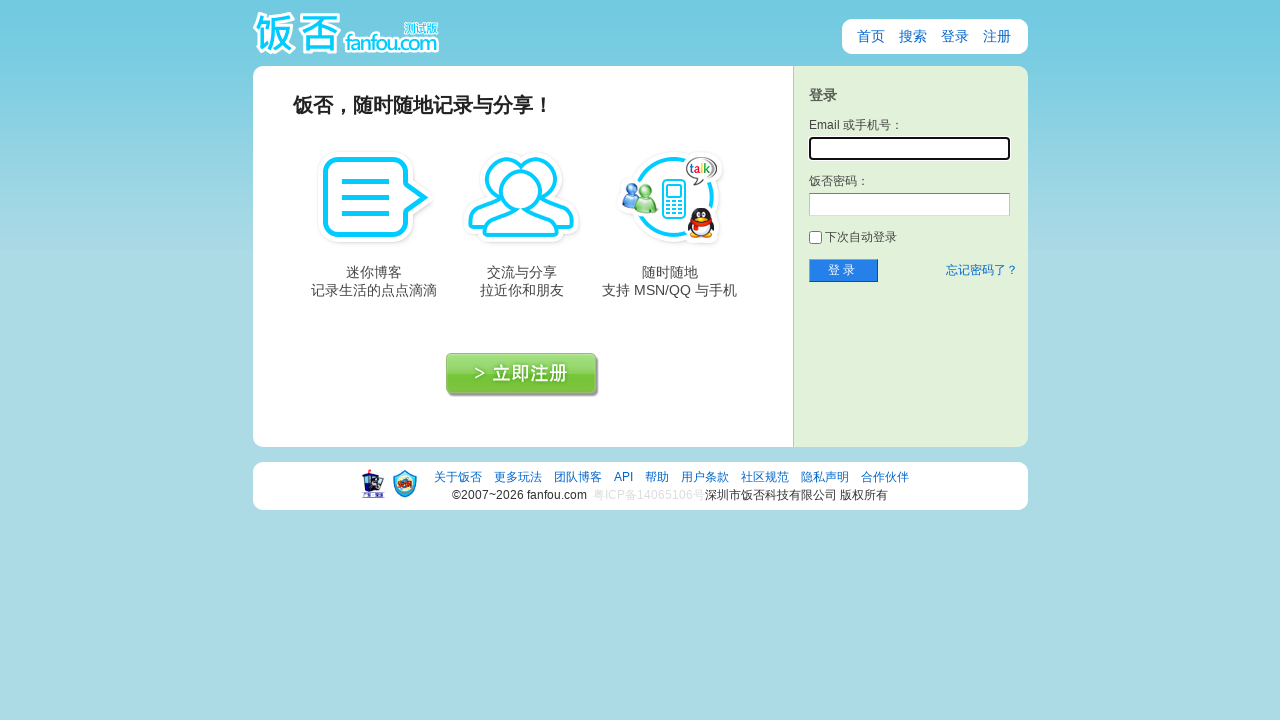

Waited for page to reach domcontentloaded state
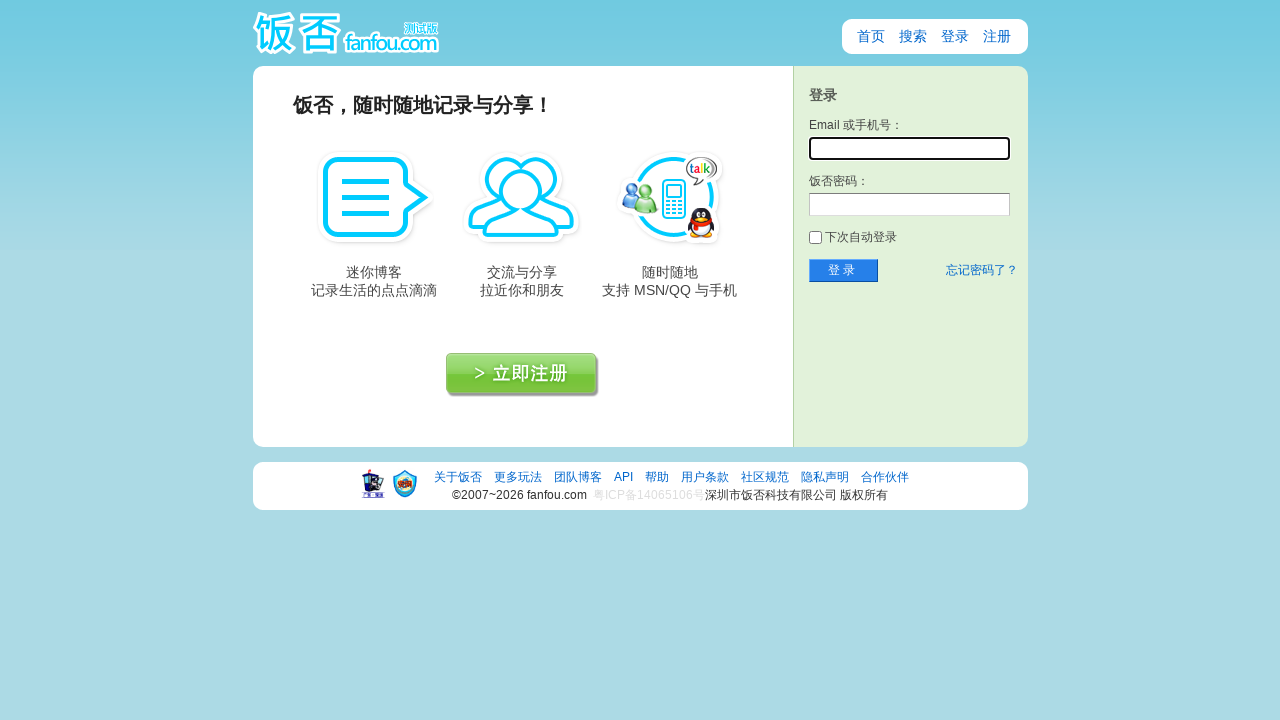

Verified page title is present
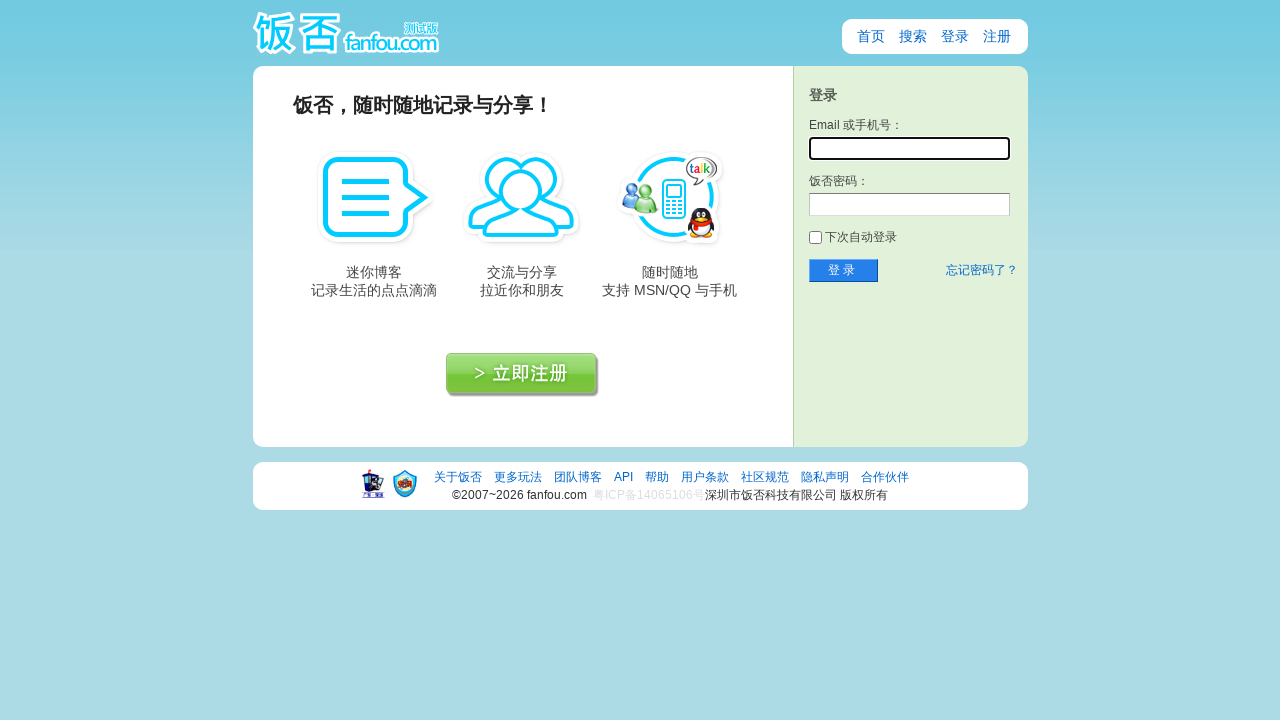

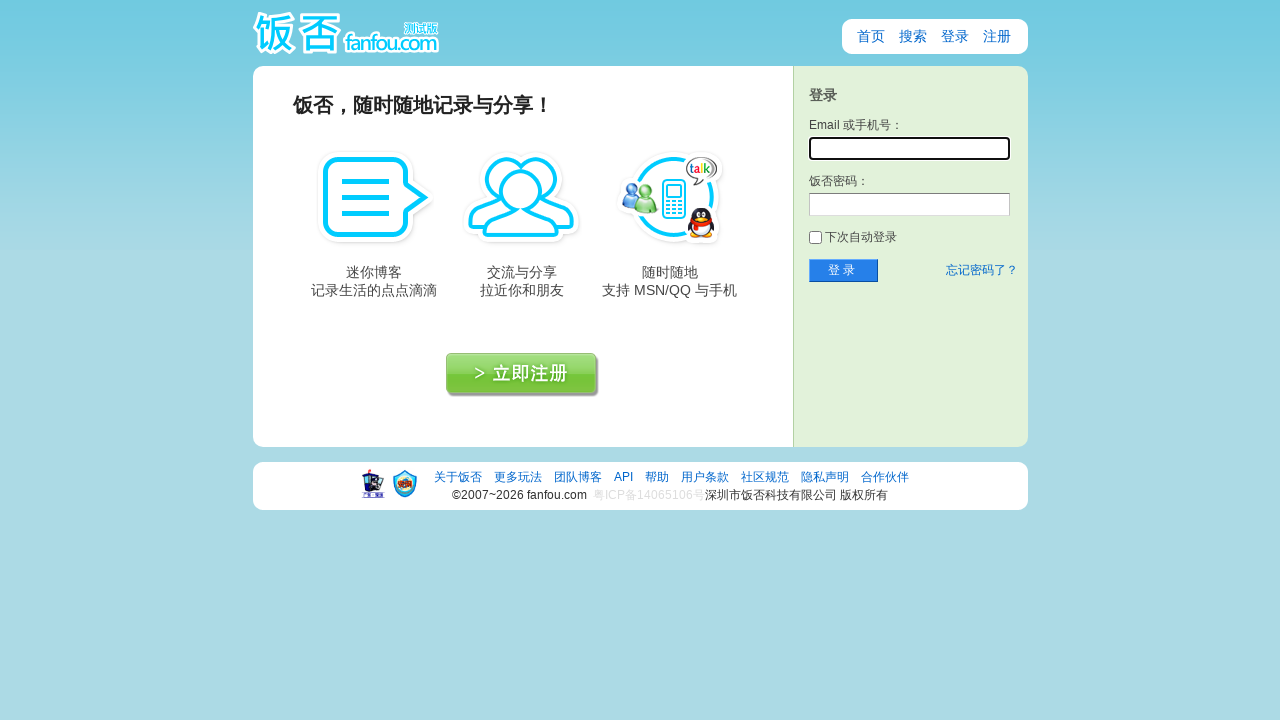